Tests adding todo items by filling the input field and pressing Enter, then verifying the items appear in the list

Starting URL: https://demo.playwright.dev/todomvc

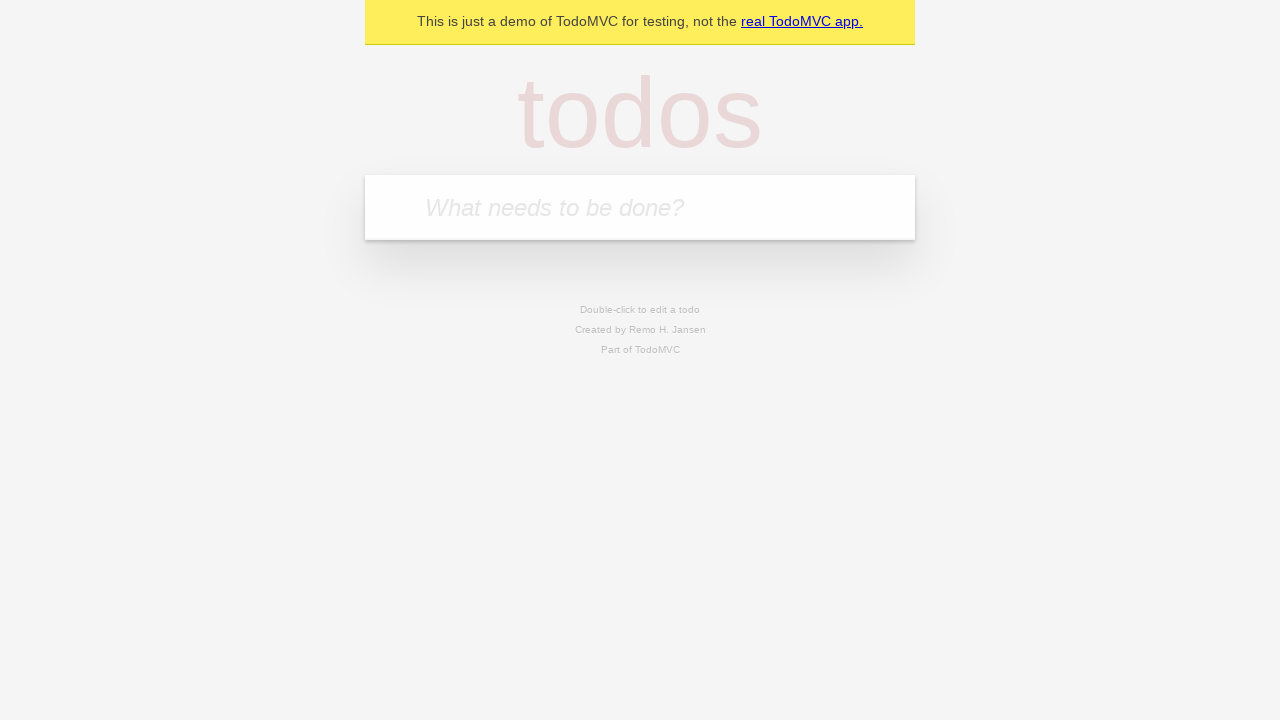

Located the todo input field with placeholder 'What needs to be done?'
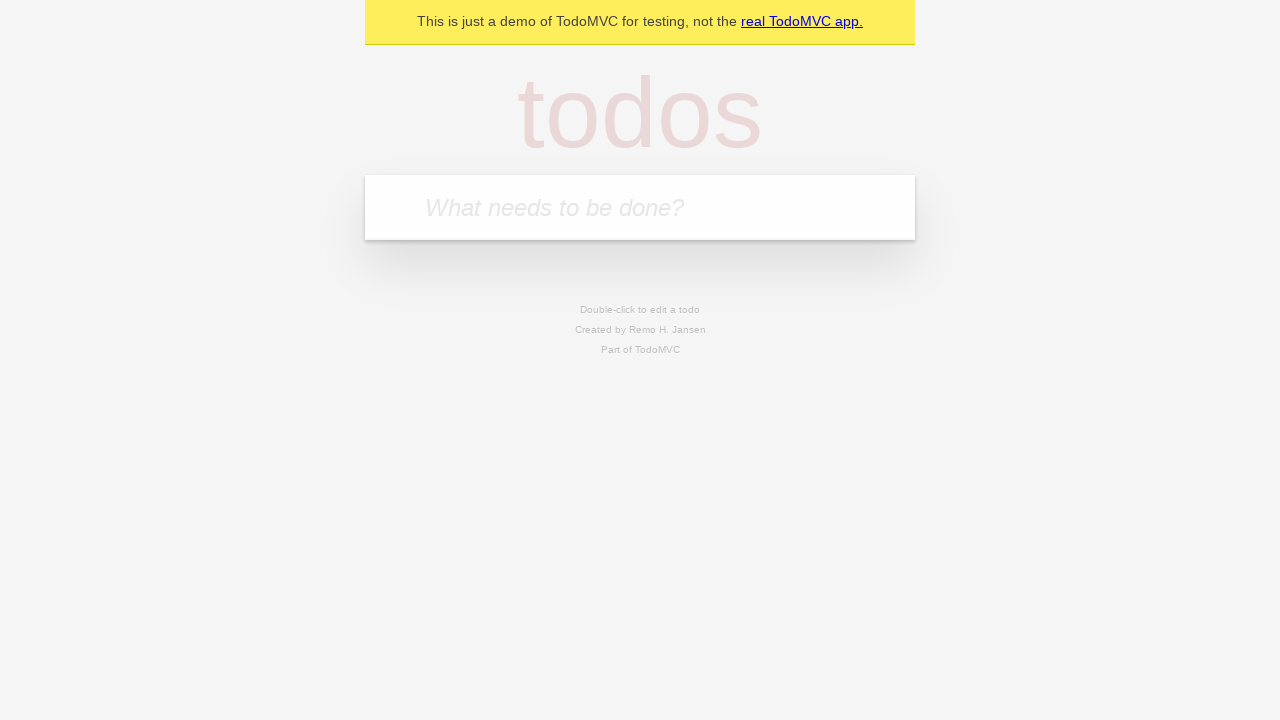

Filled todo input with 'buy some cheese' on internal:attr=[placeholder="What needs to be done?"i]
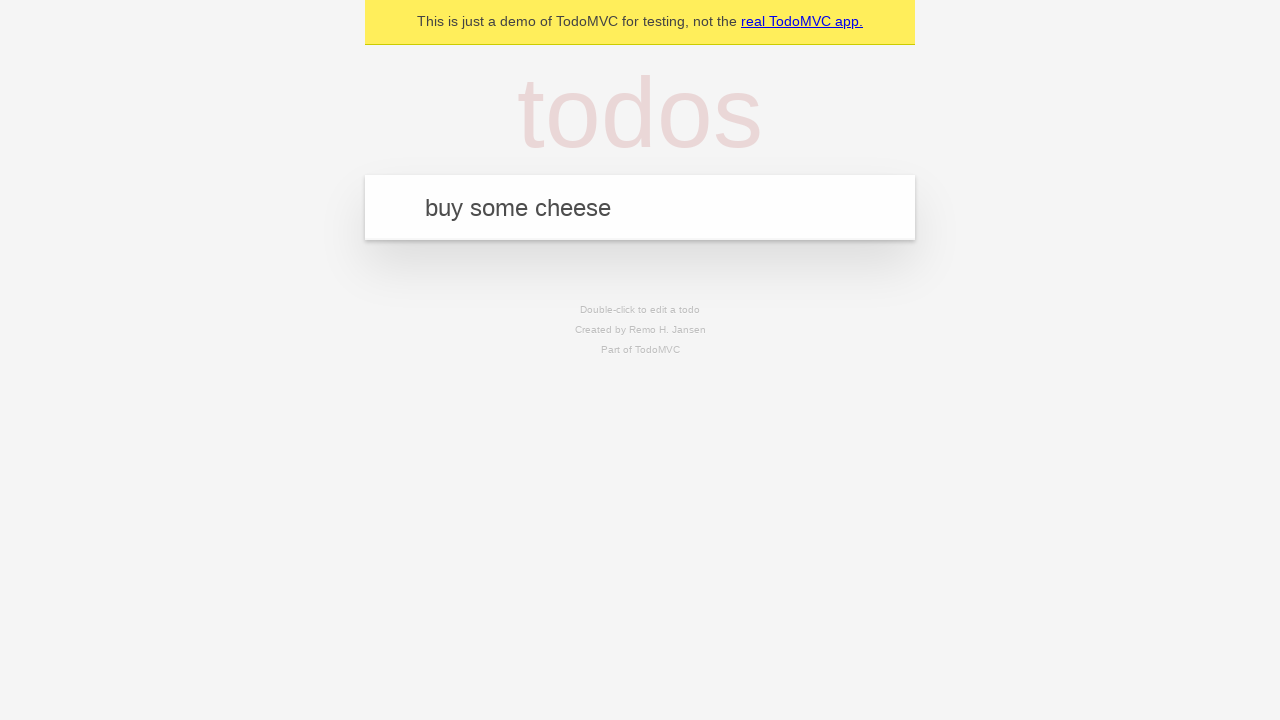

Pressed Enter to submit first todo item on internal:attr=[placeholder="What needs to be done?"i]
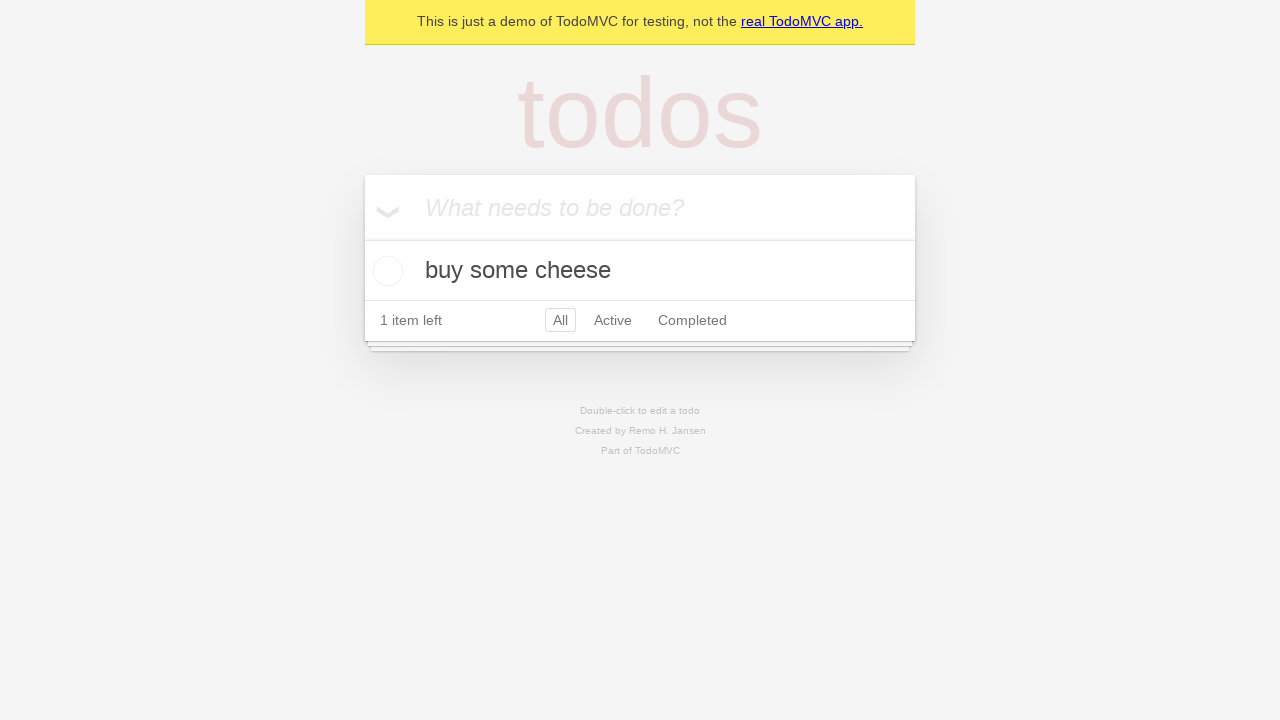

Verified first todo item appeared in the list
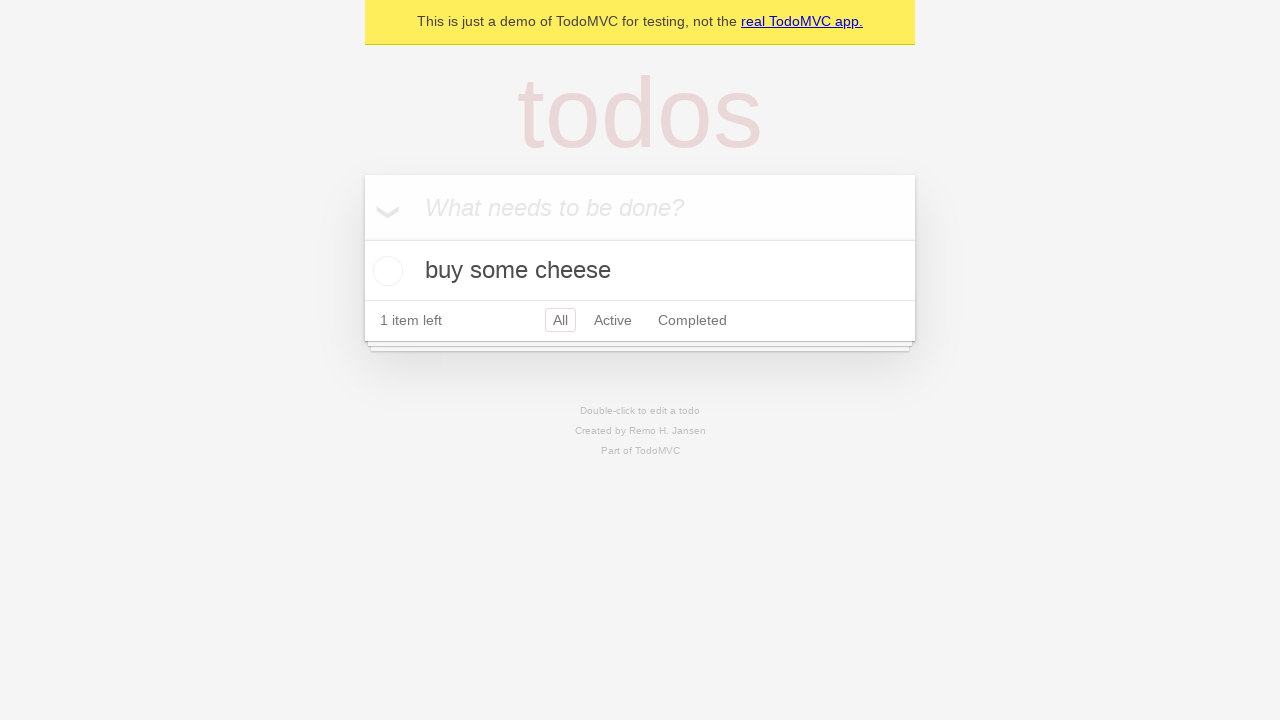

Filled todo input with 'feed the cat' on internal:attr=[placeholder="What needs to be done?"i]
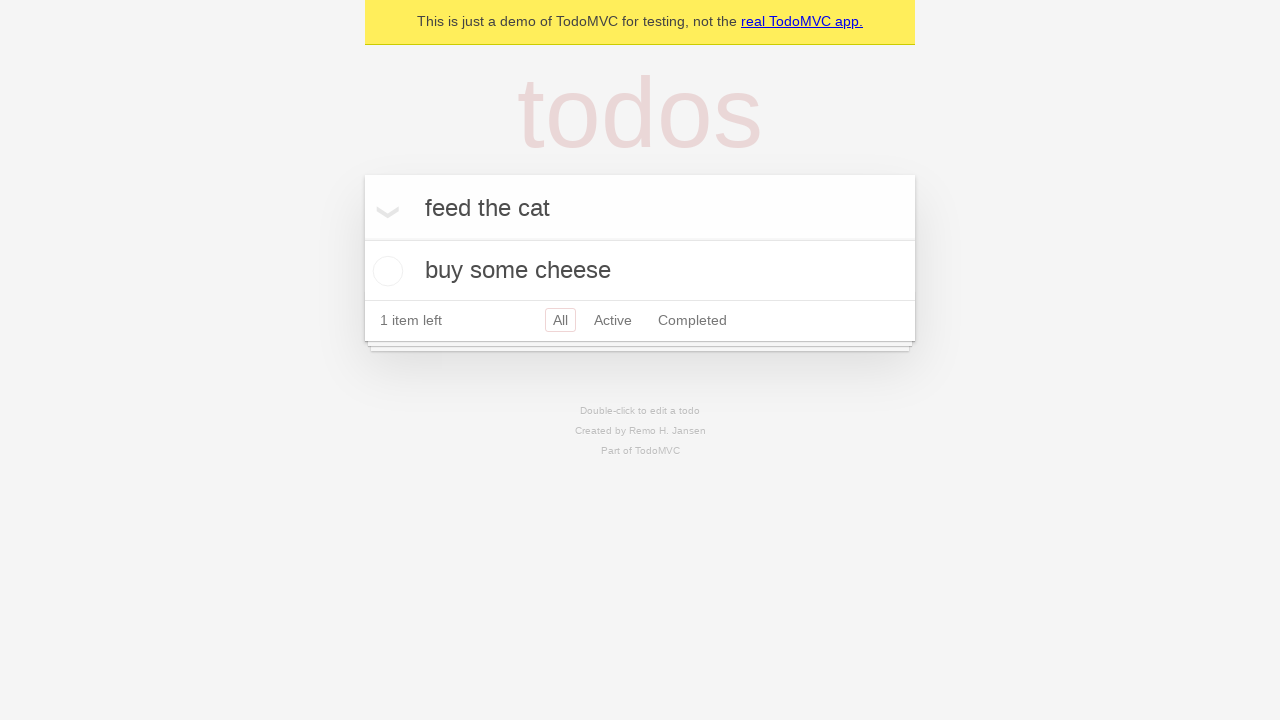

Pressed Enter to submit second todo item on internal:attr=[placeholder="What needs to be done?"i]
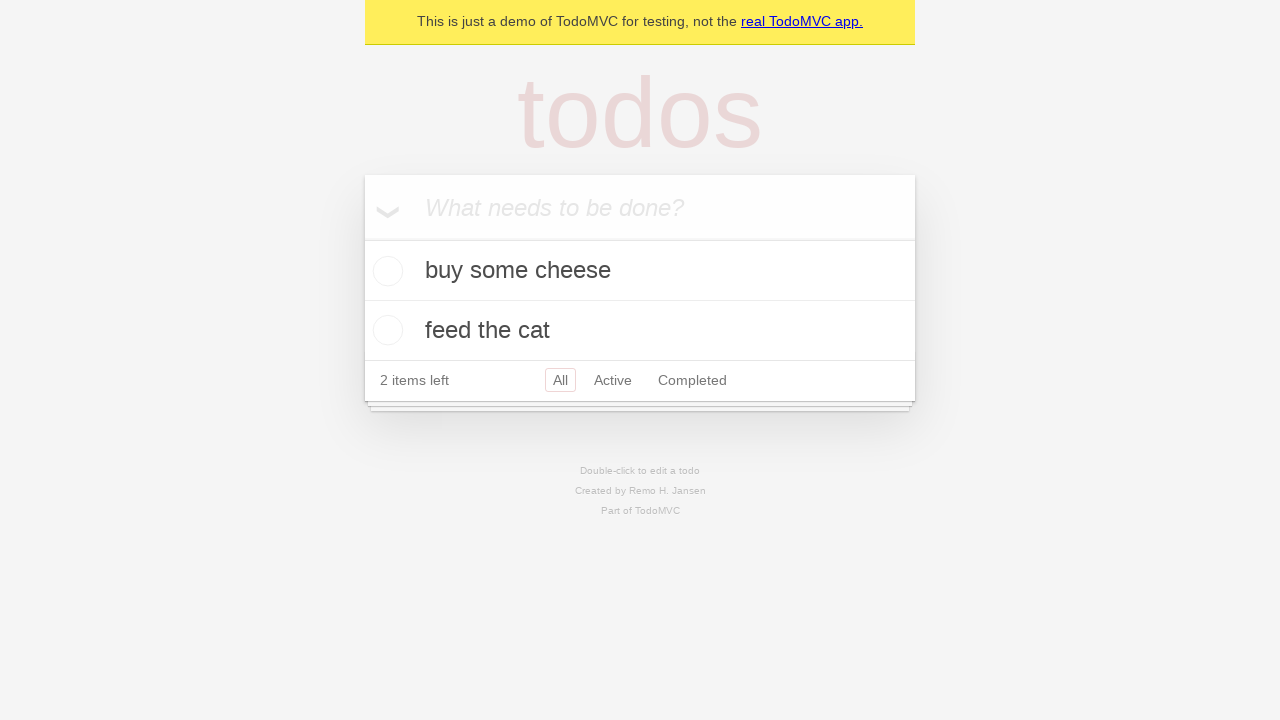

Confirmed both todo items are visible in the list
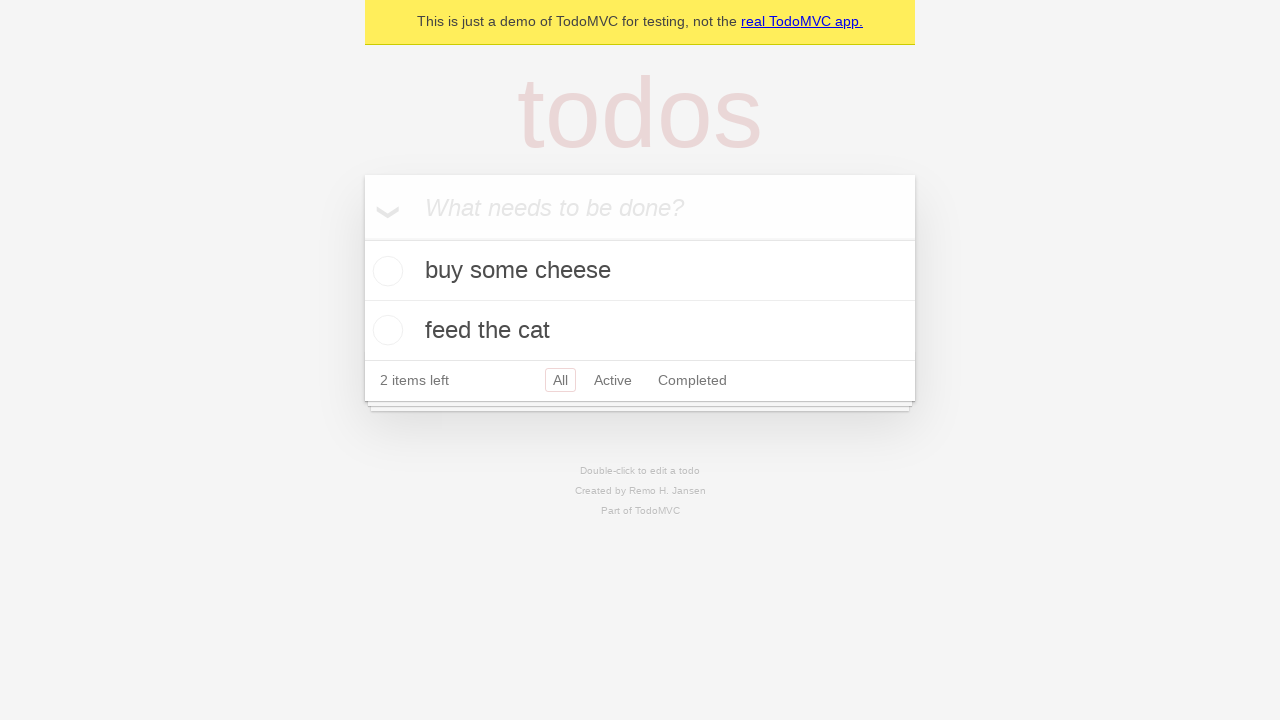

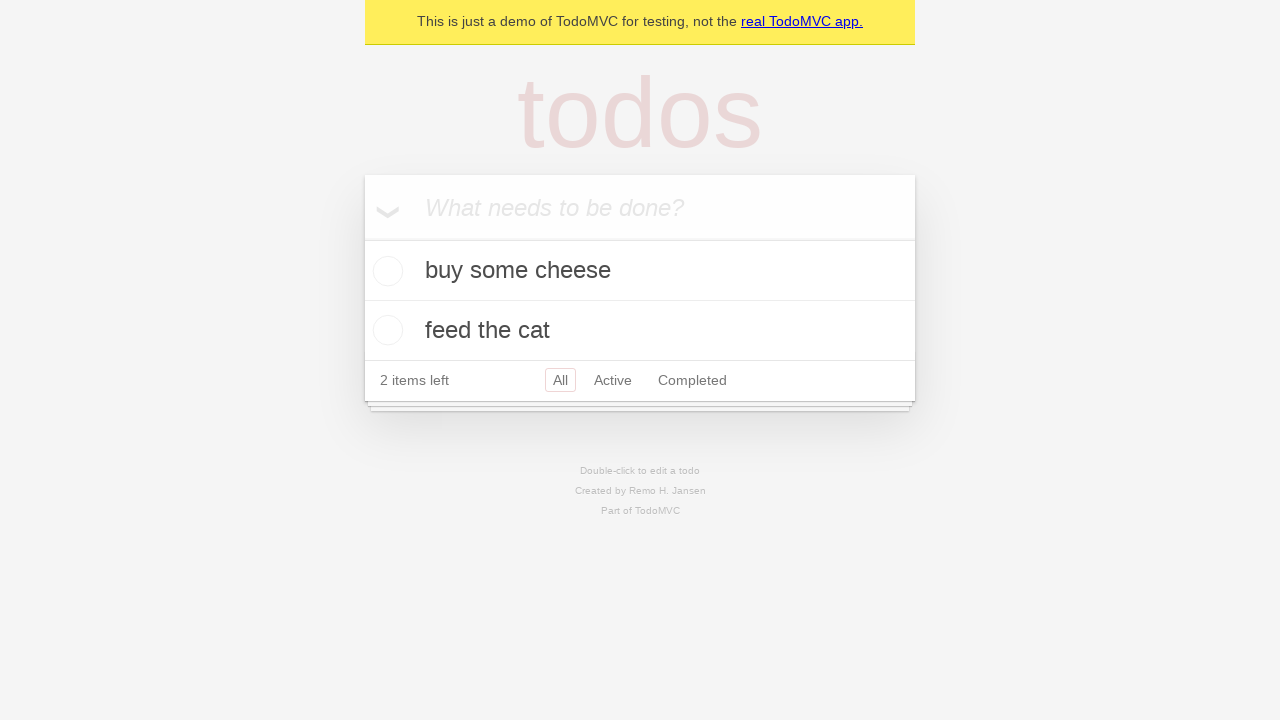